Tests radio button selection functionality by clicking through multiple radio button options on a form

Starting URL: https://formy-project.herokuapp.com/radiobutton

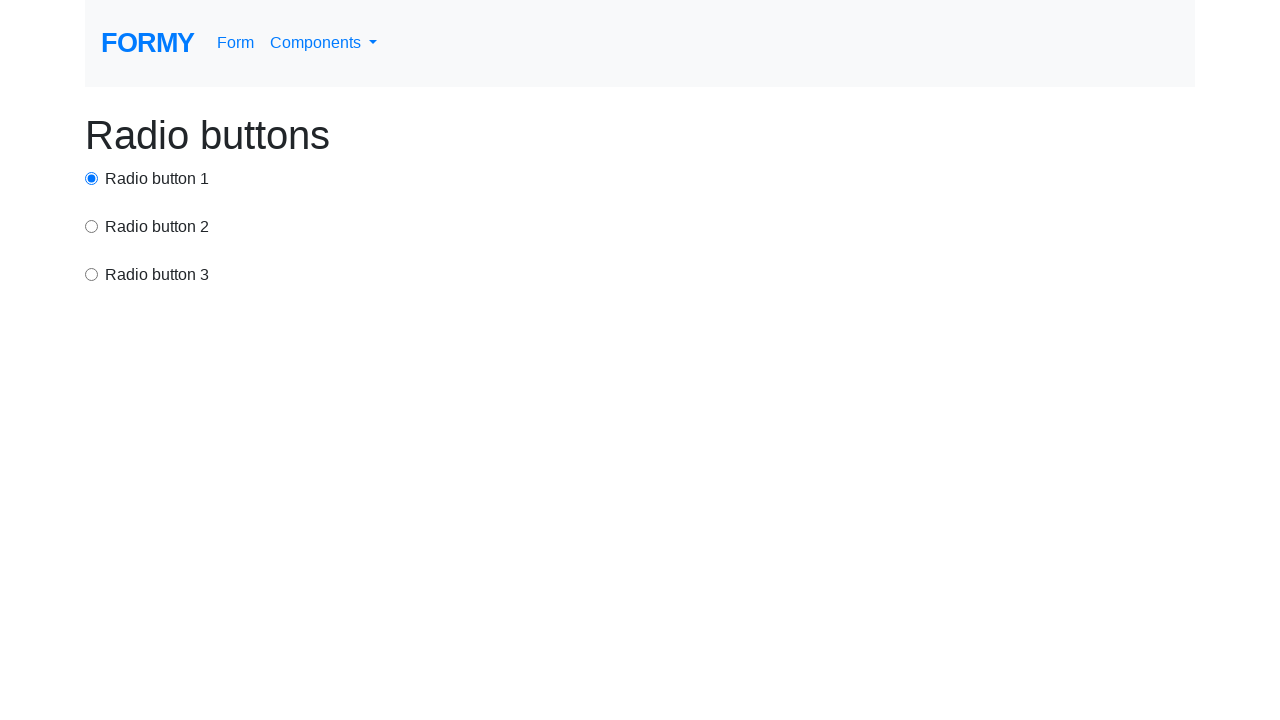

Clicked first radio button by ID at (92, 178) on #radio-button-1
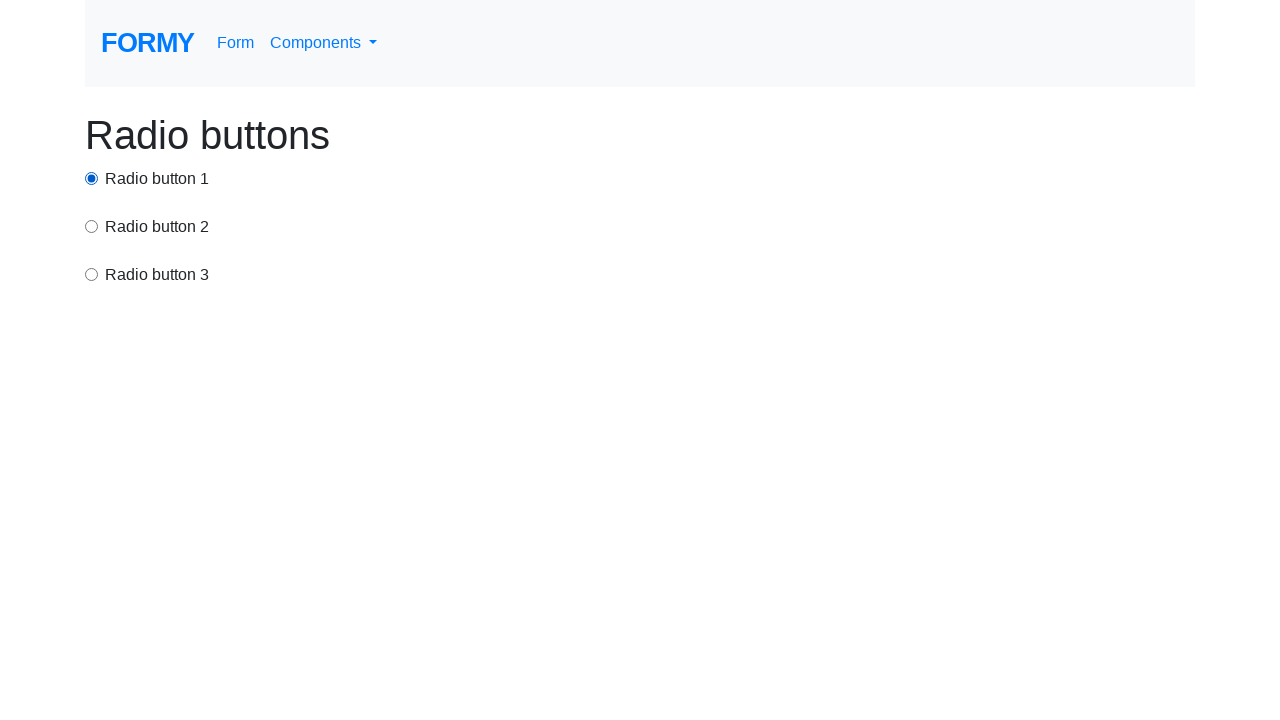

Clicked second radio button with value 'option2' at (92, 226) on input[value='option2']
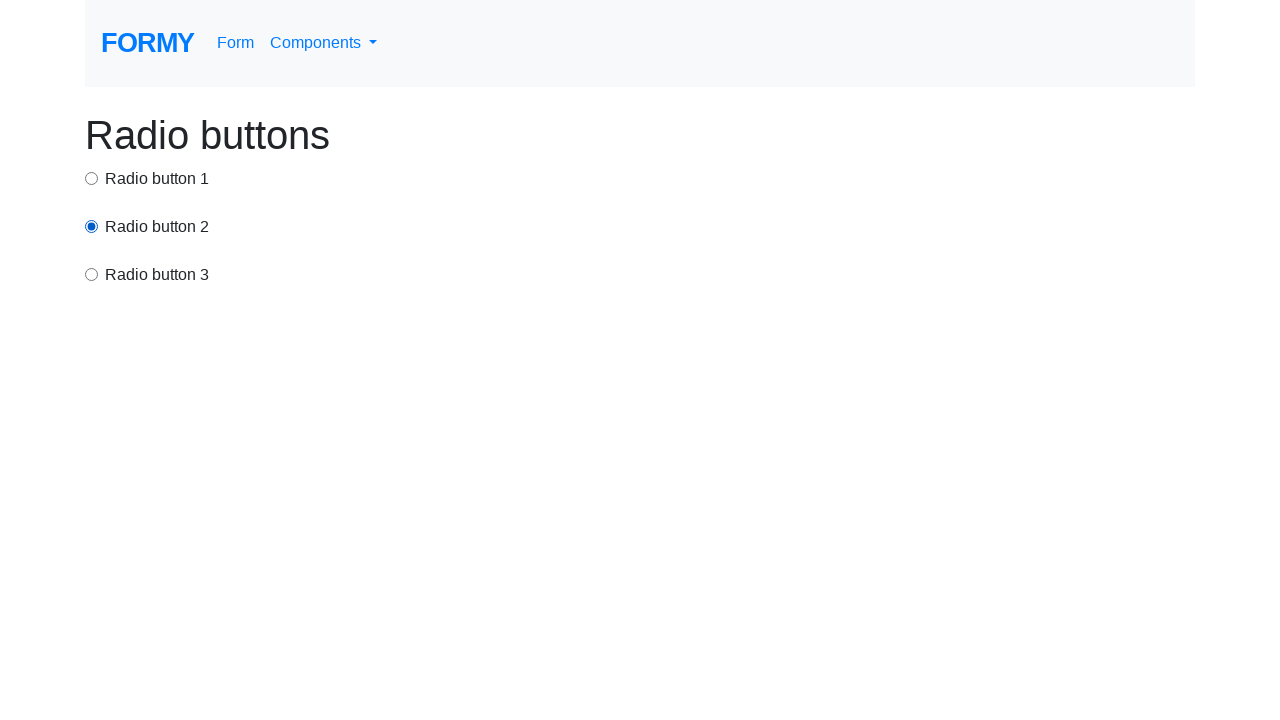

Clicked third radio button with value 'option3' at (92, 274) on input[value='option3']
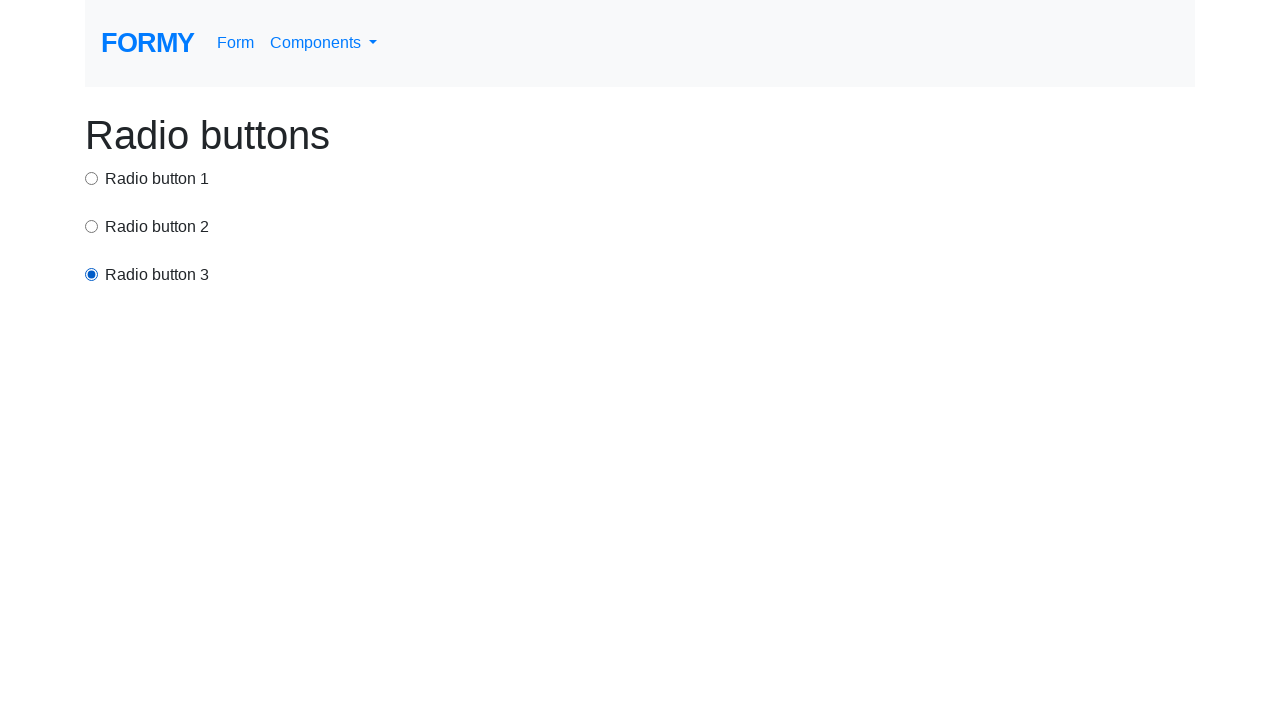

Clicked first radio button using xpath selector at (92, 178) on xpath=//div[1]/input
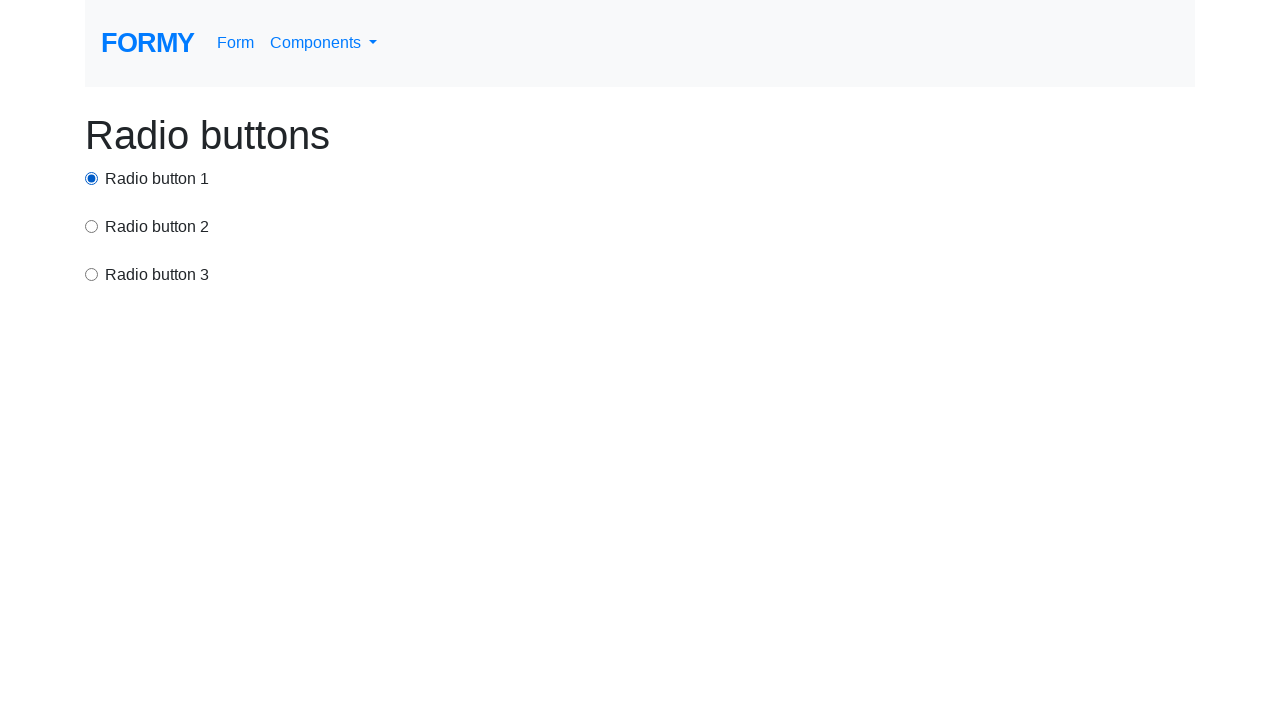

Clicked second radio button using xpath selector at (92, 226) on xpath=//div[2]/input
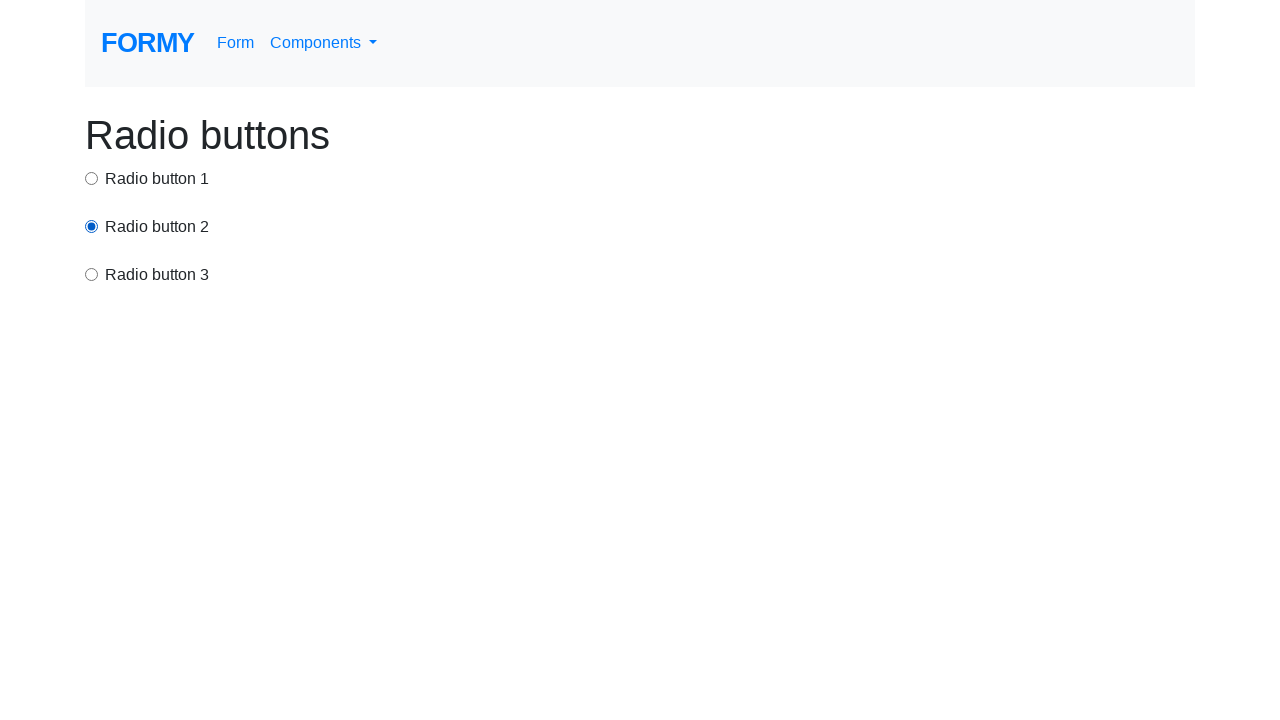

Clicked third radio button using xpath selector at (92, 274) on xpath=//div[3]/input
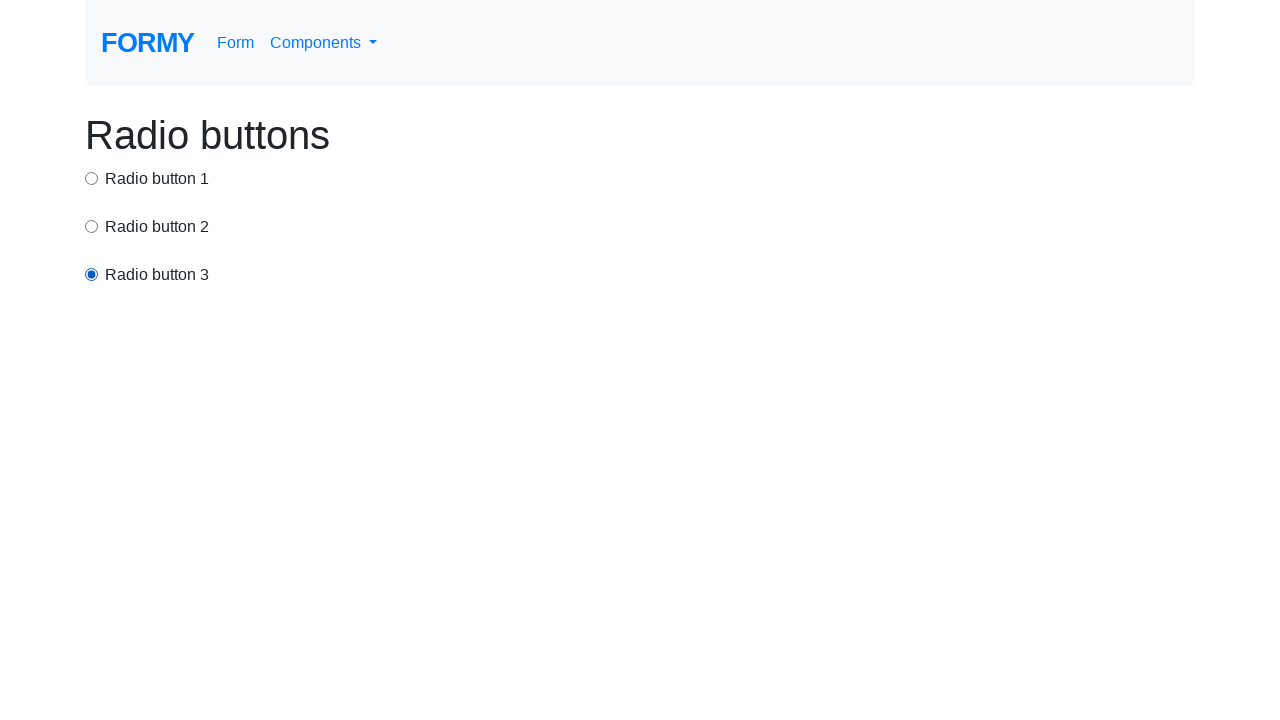

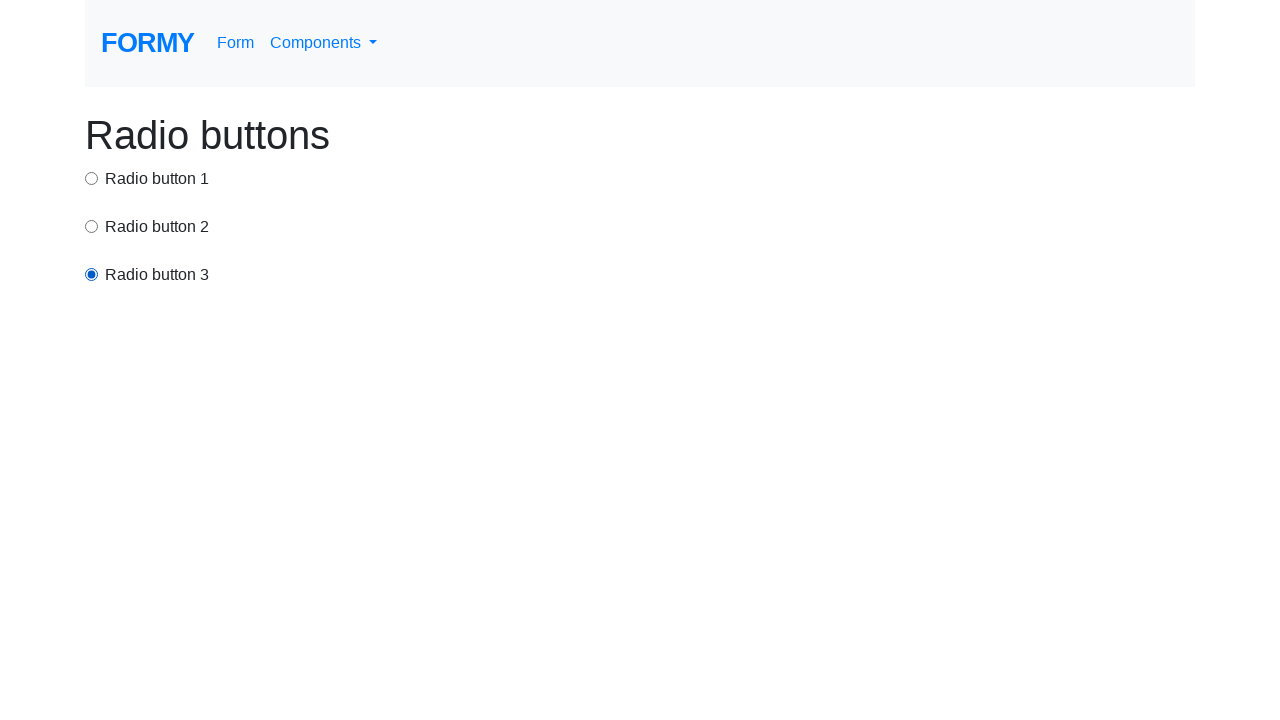